Tests JavaScript alert handling by triggering an alert popup and accepting it

Starting URL: http://demo.automationtesting.in/Alerts.html

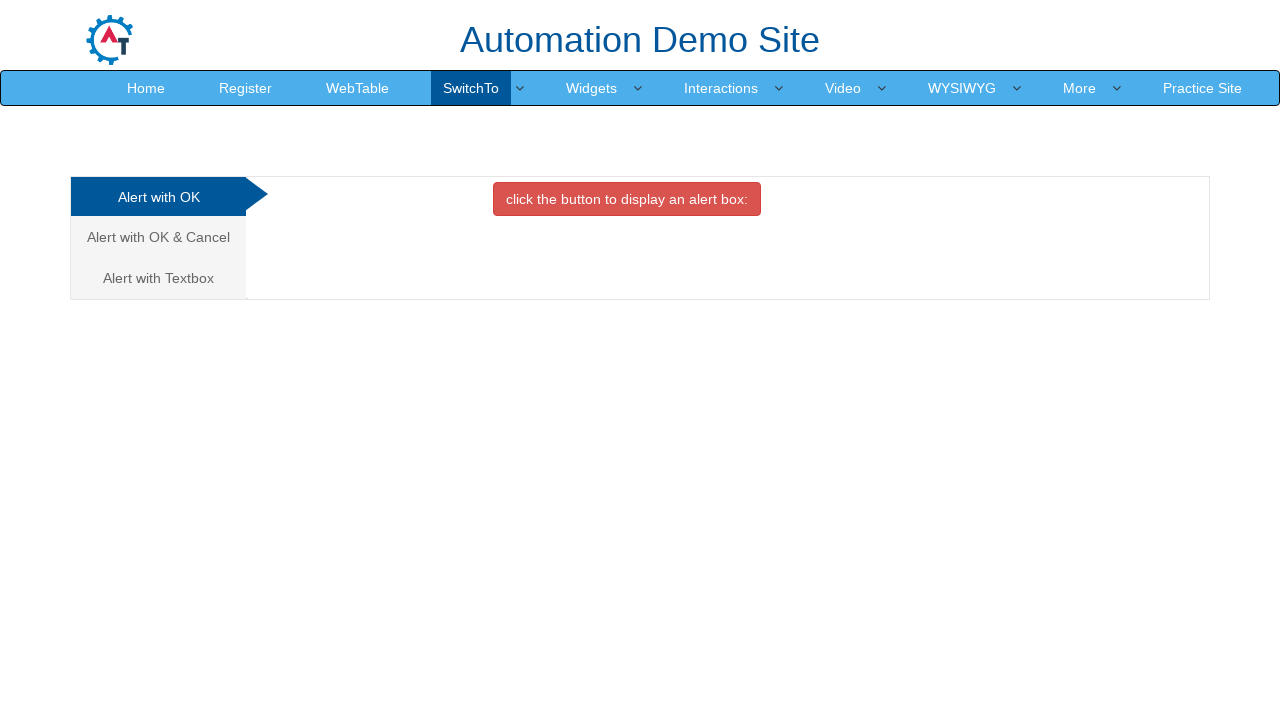

Clicked on 'Alert with OK' tab at (158, 197) on xpath=//a[text()='Alert with OK ']
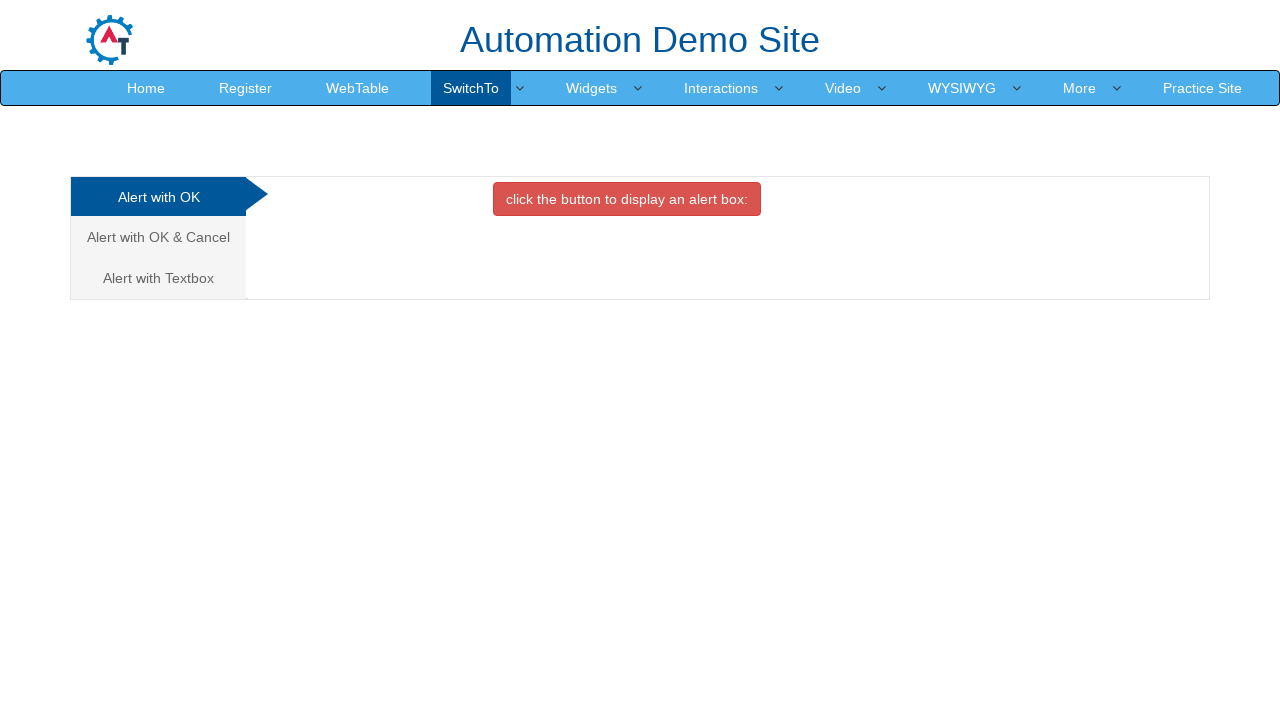

Waited 1 second for tab content to load
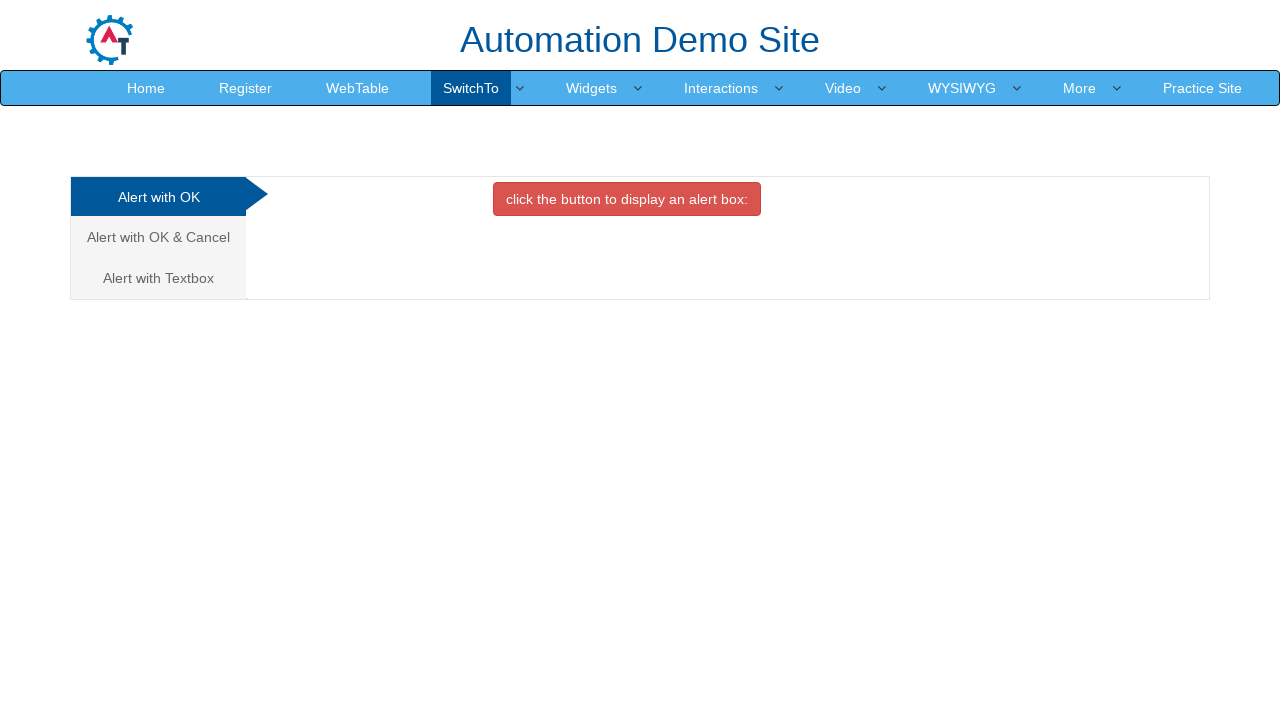

Set up dialog handler to accept alert
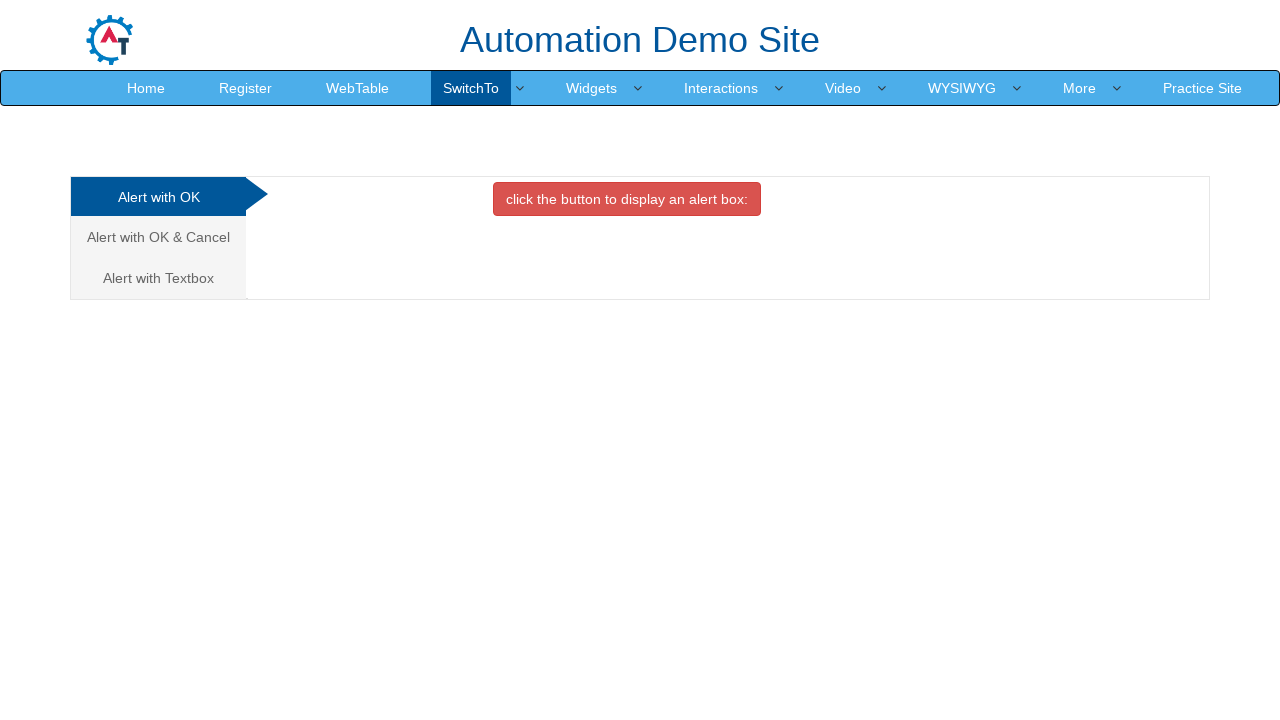

Clicked button to trigger alert popup at (627, 199) on xpath=//button[@class='btn btn-danger']
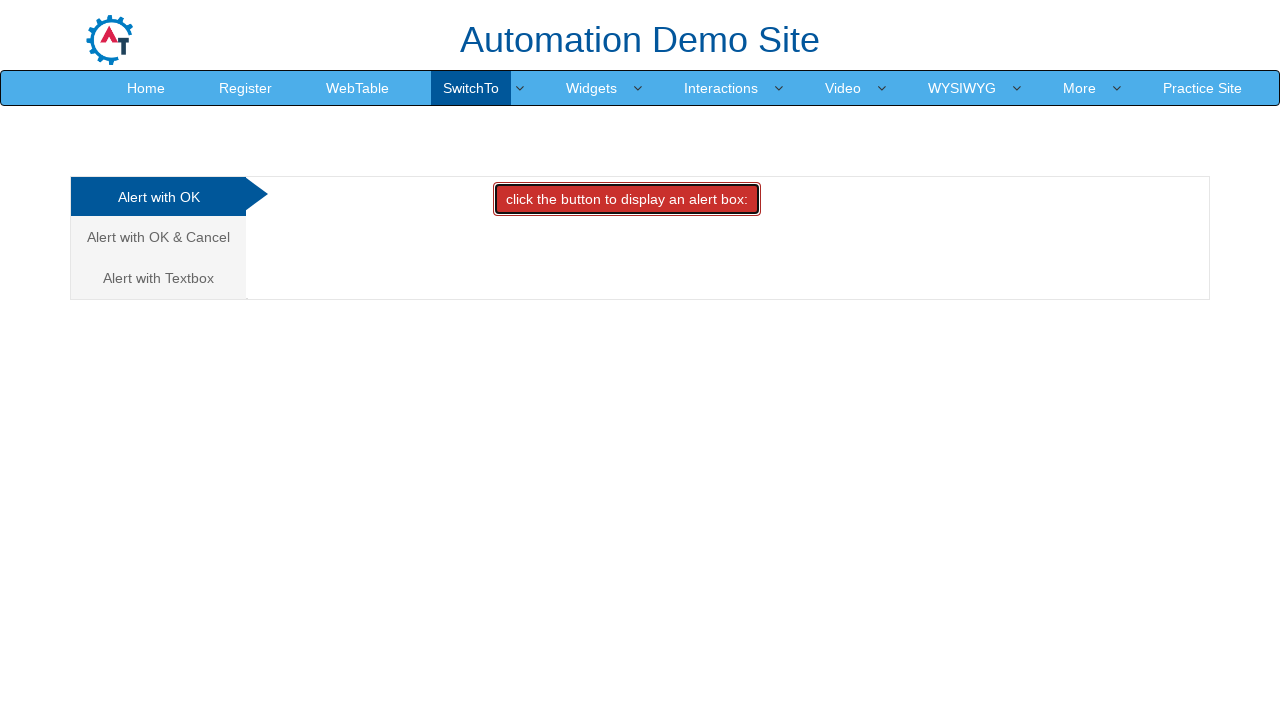

Waited 1 second to ensure alert was handled
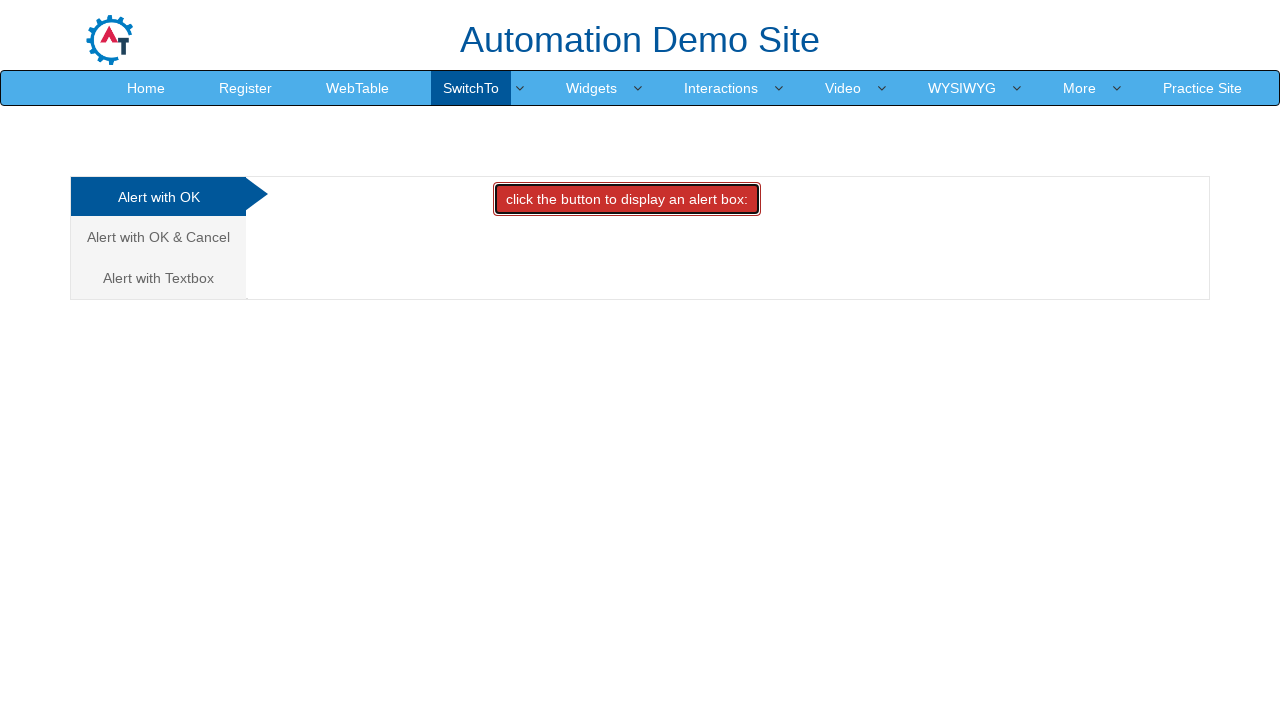

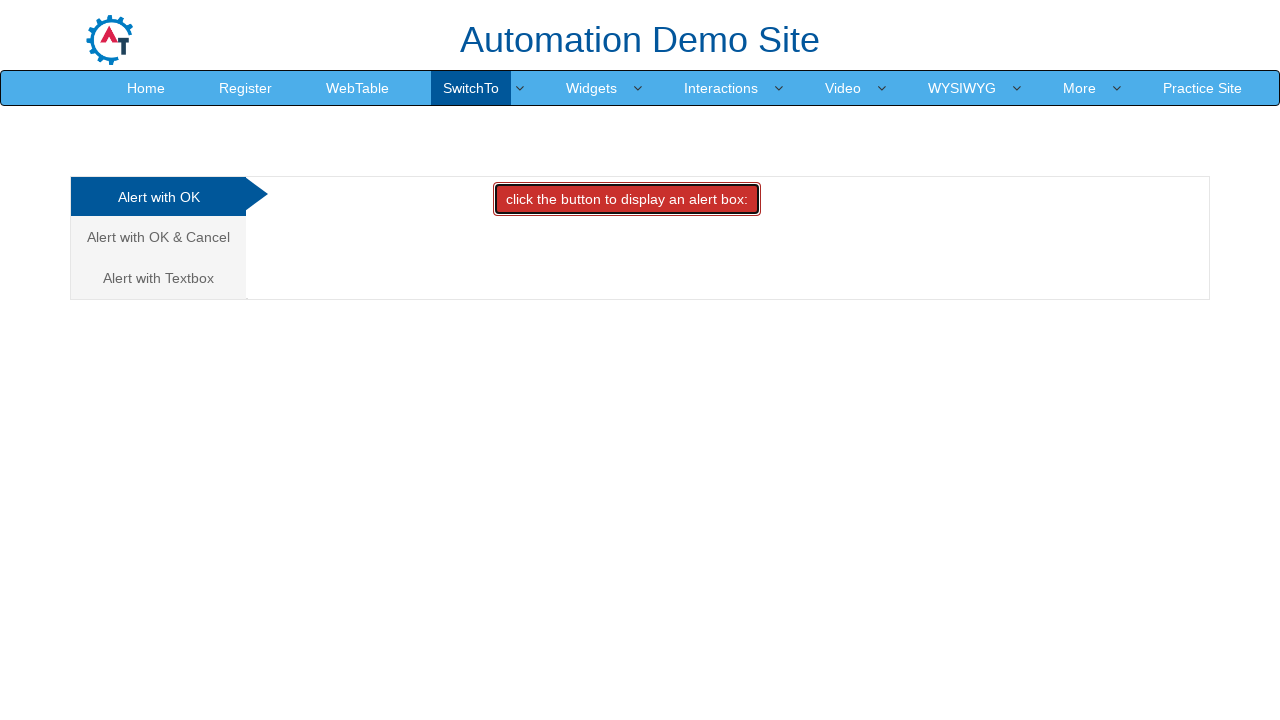